Tests the text box form on demoqa.com by filling all fields (full name, email, current address, permanent address) and submitting the form to verify the output matches the input.

Starting URL: https://demoqa.com/text-box

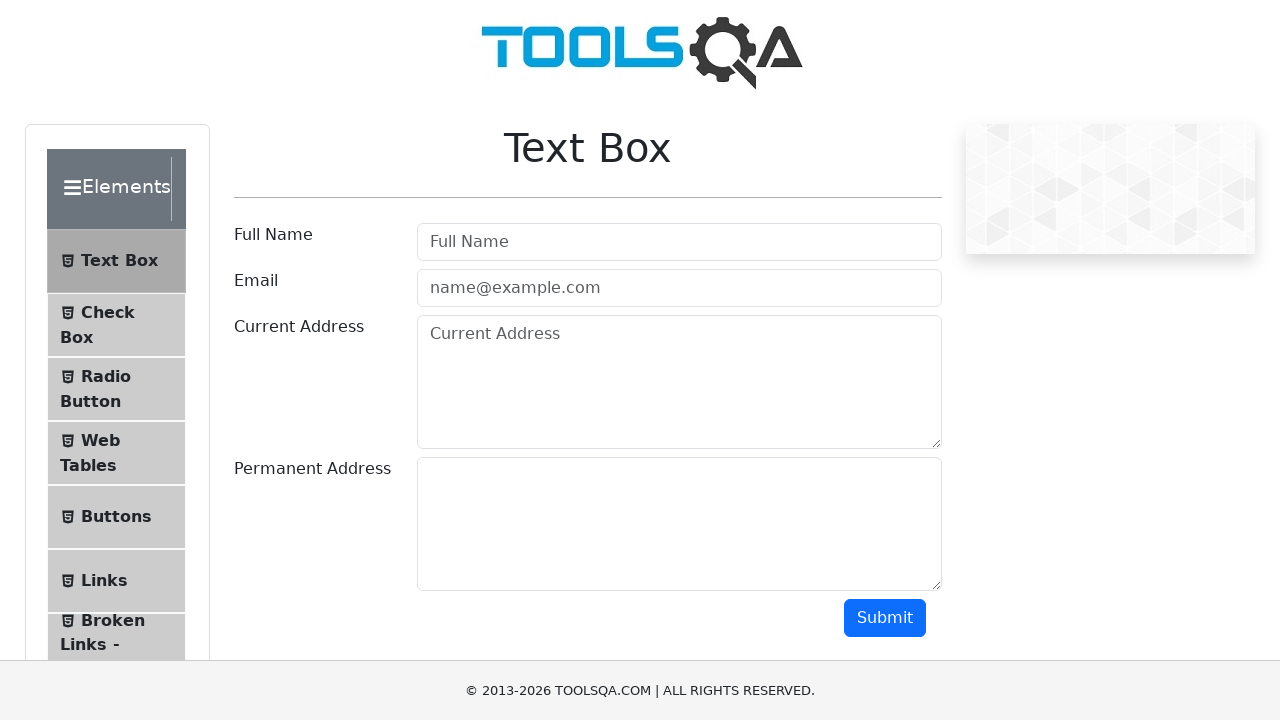

Filled full name field with 'John Anderson' on #userName
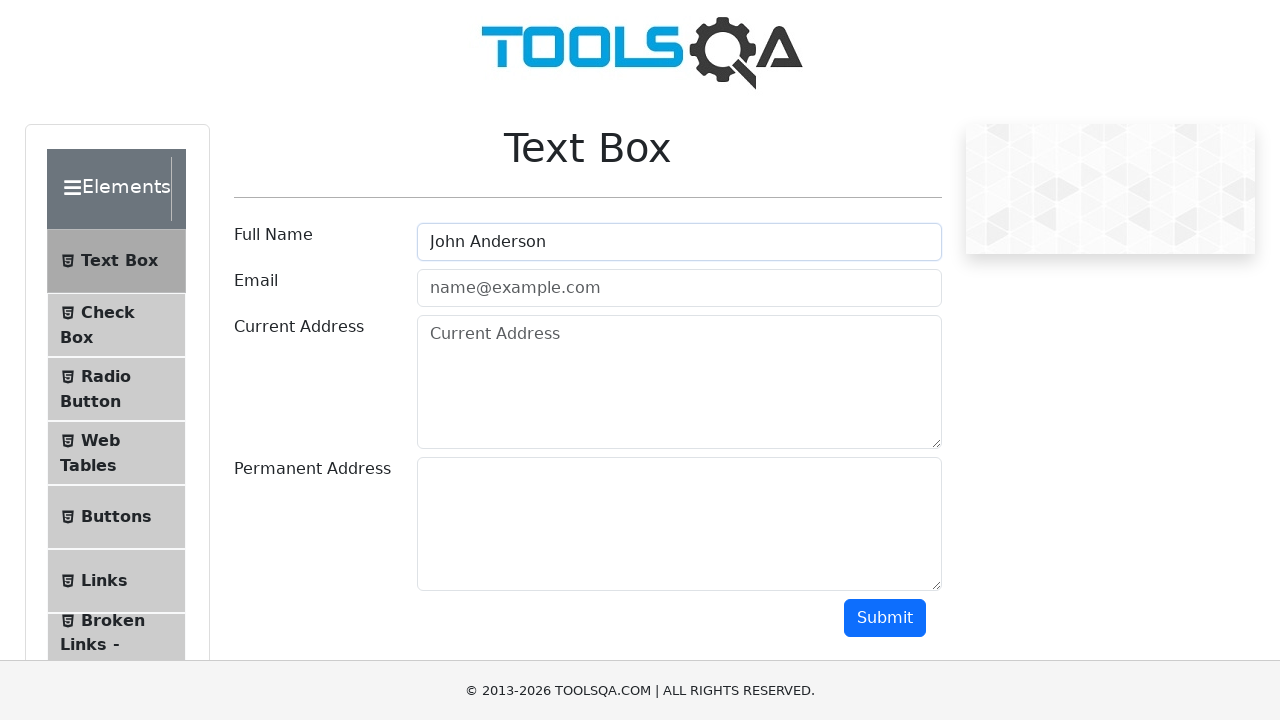

Filled email field with 'john.anderson@testmail.com' on #userEmail
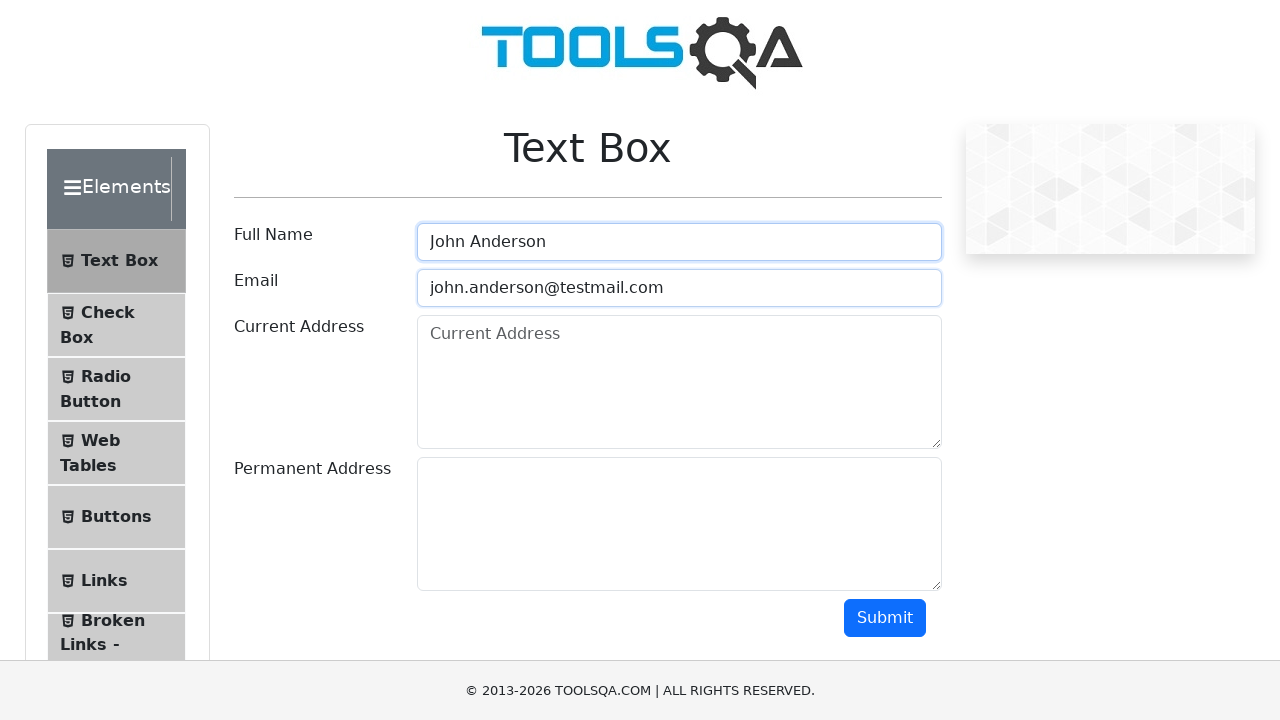

Filled current address field with '123 Main Street, Apt 4B, New York, NY 10001' on #currentAddress
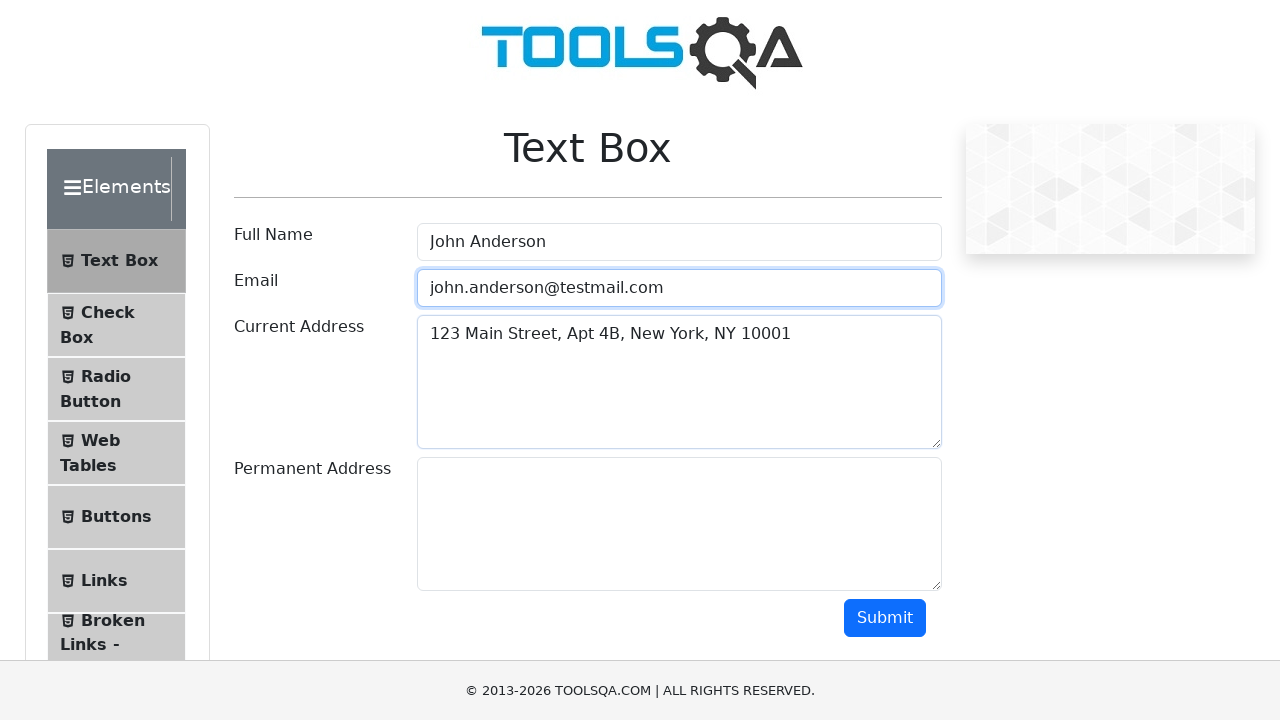

Filled permanent address field with '456 Oak Avenue, Los Angeles, CA 90210' on #permanentAddress
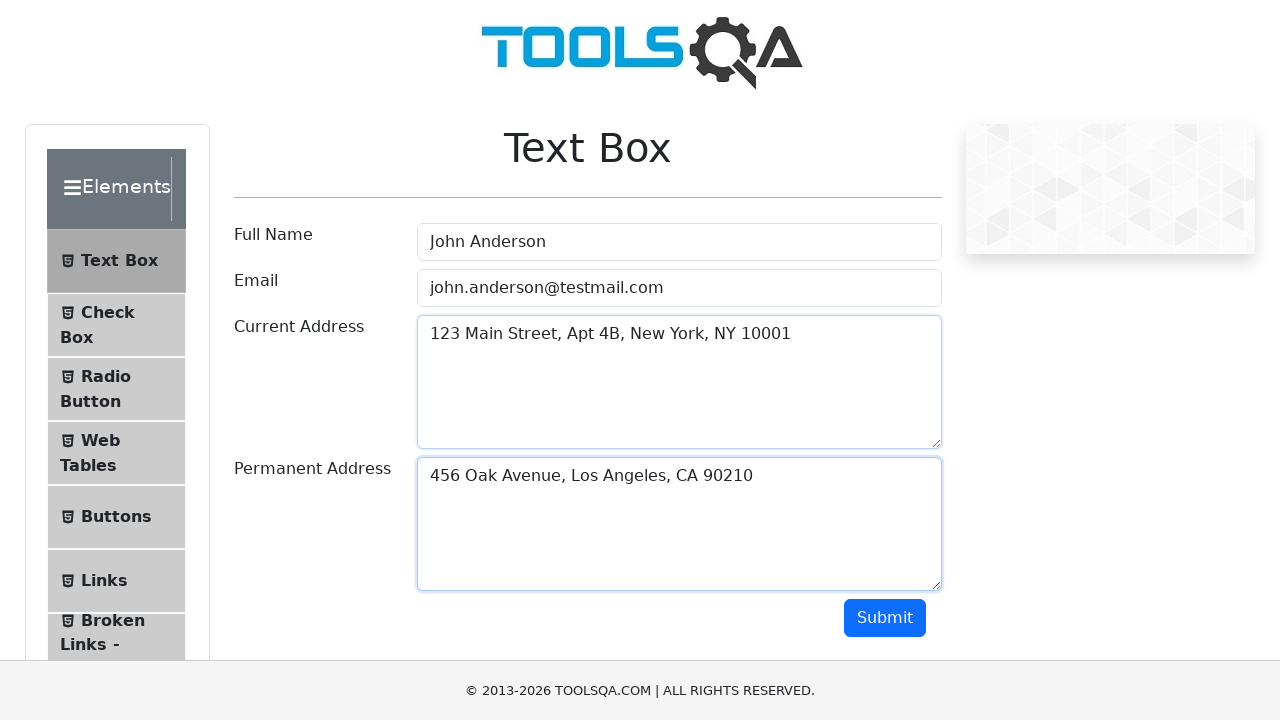

Clicked submit button to submit the form at (885, 618) on #submit
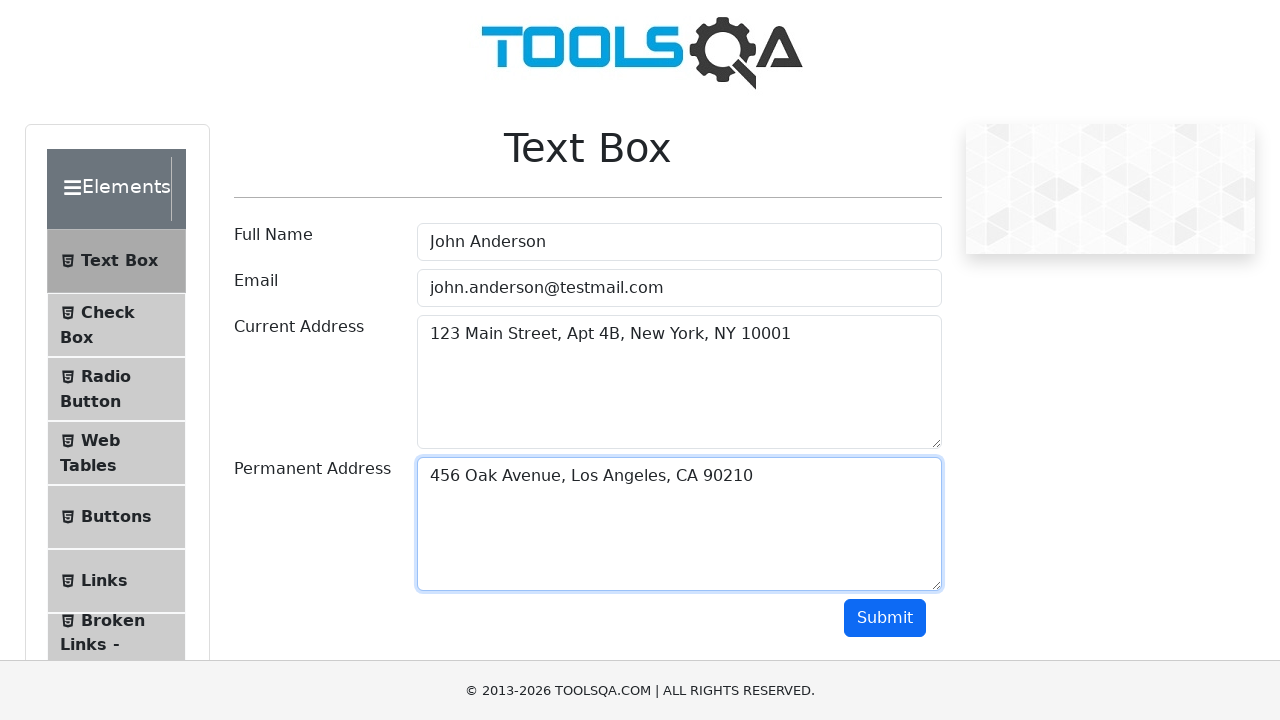

Output section loaded successfully
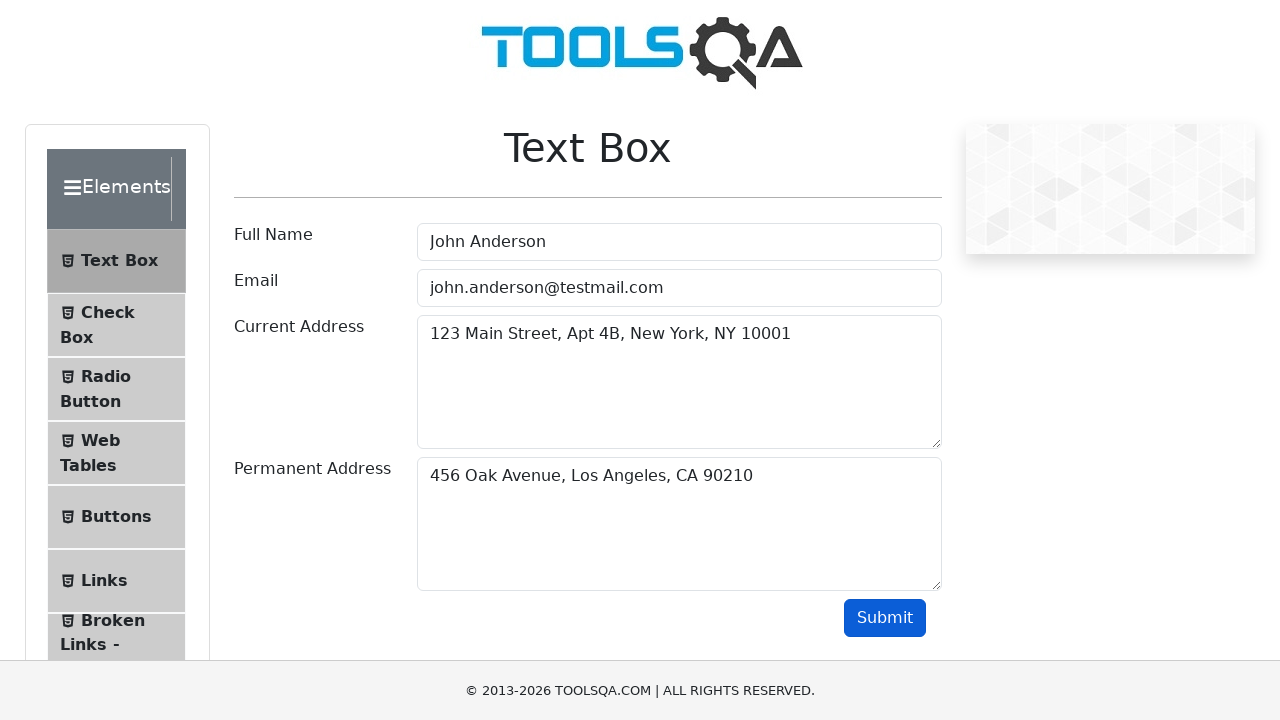

Retrieved output name field text
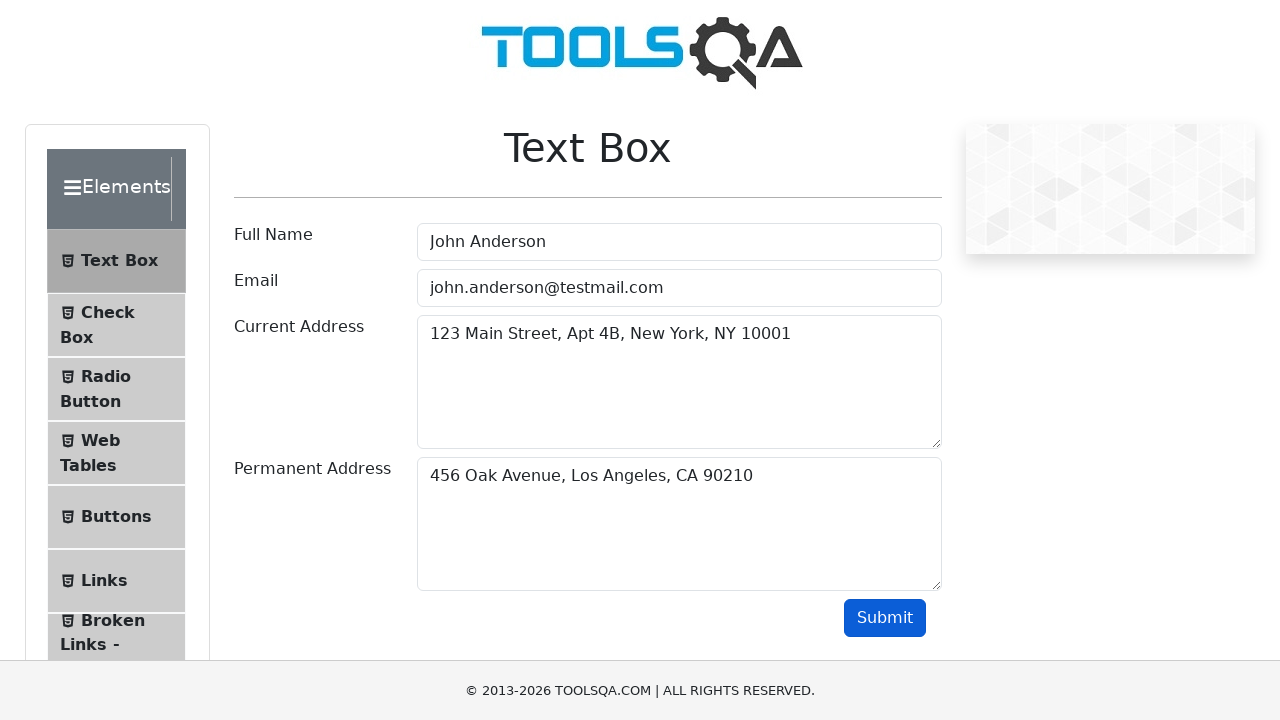

Retrieved output email field text
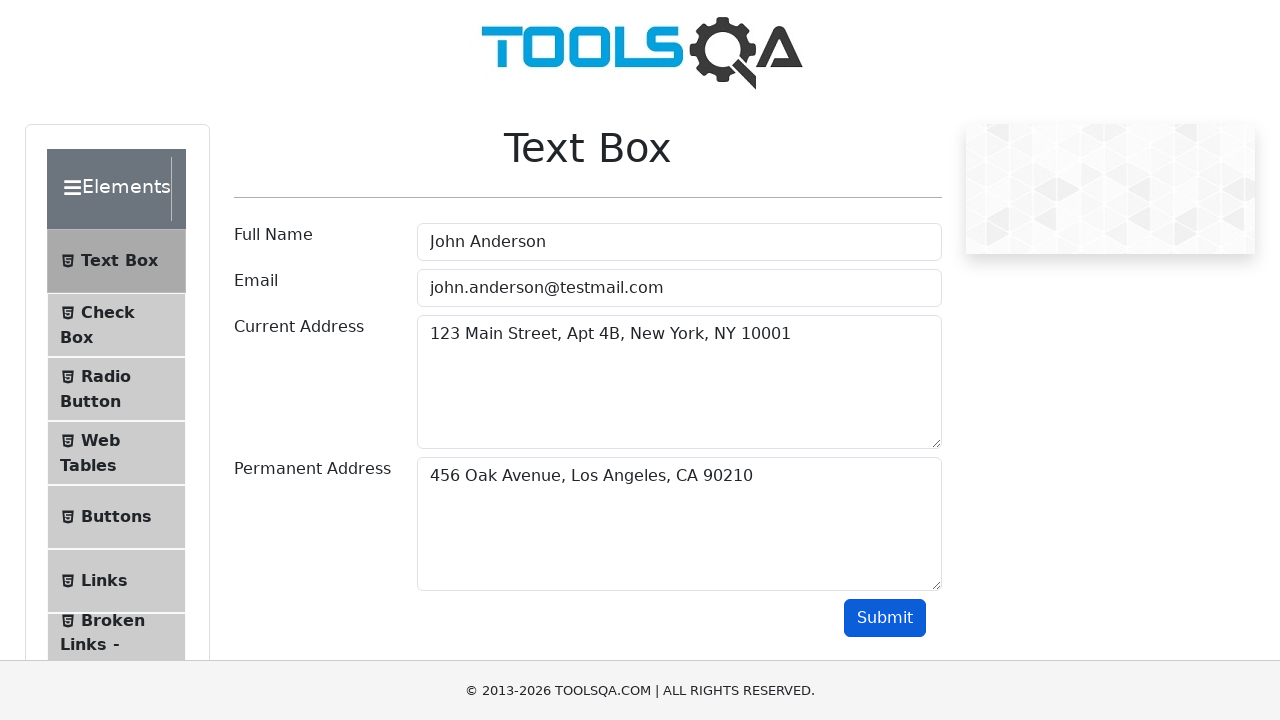

Verified that output name contains 'John Anderson'
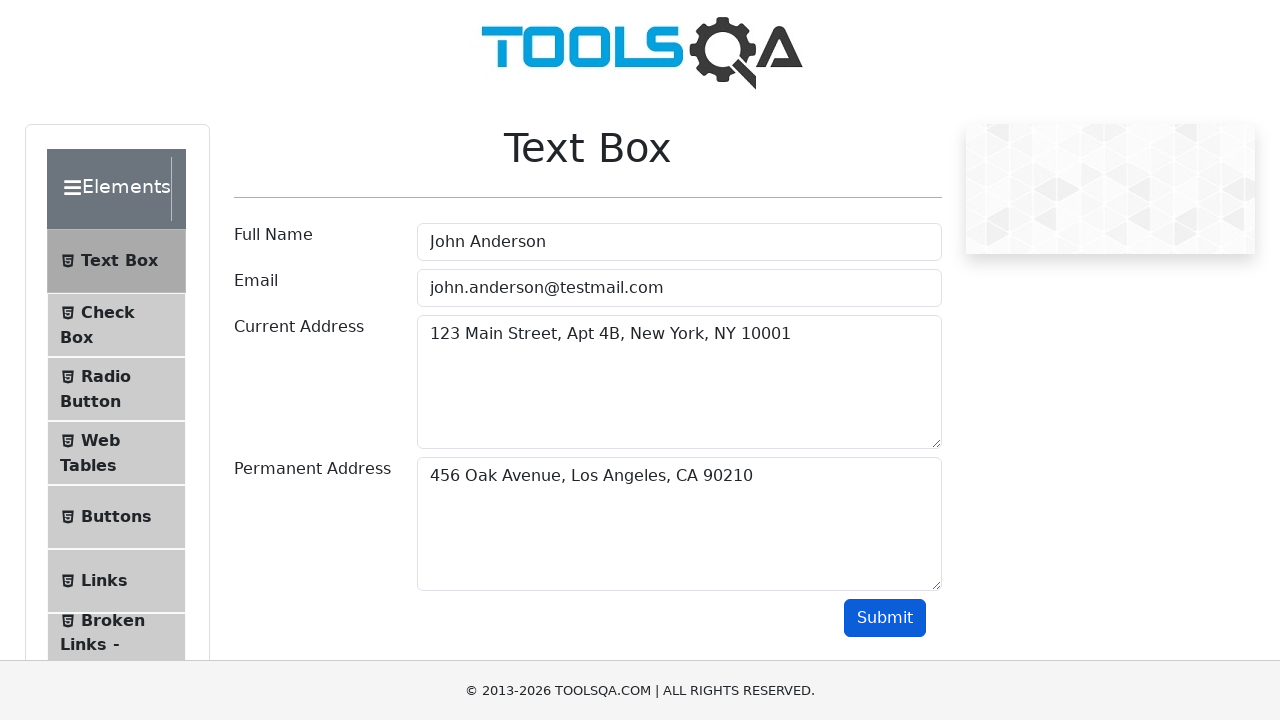

Verified that output email contains 'john.anderson@testmail.com'
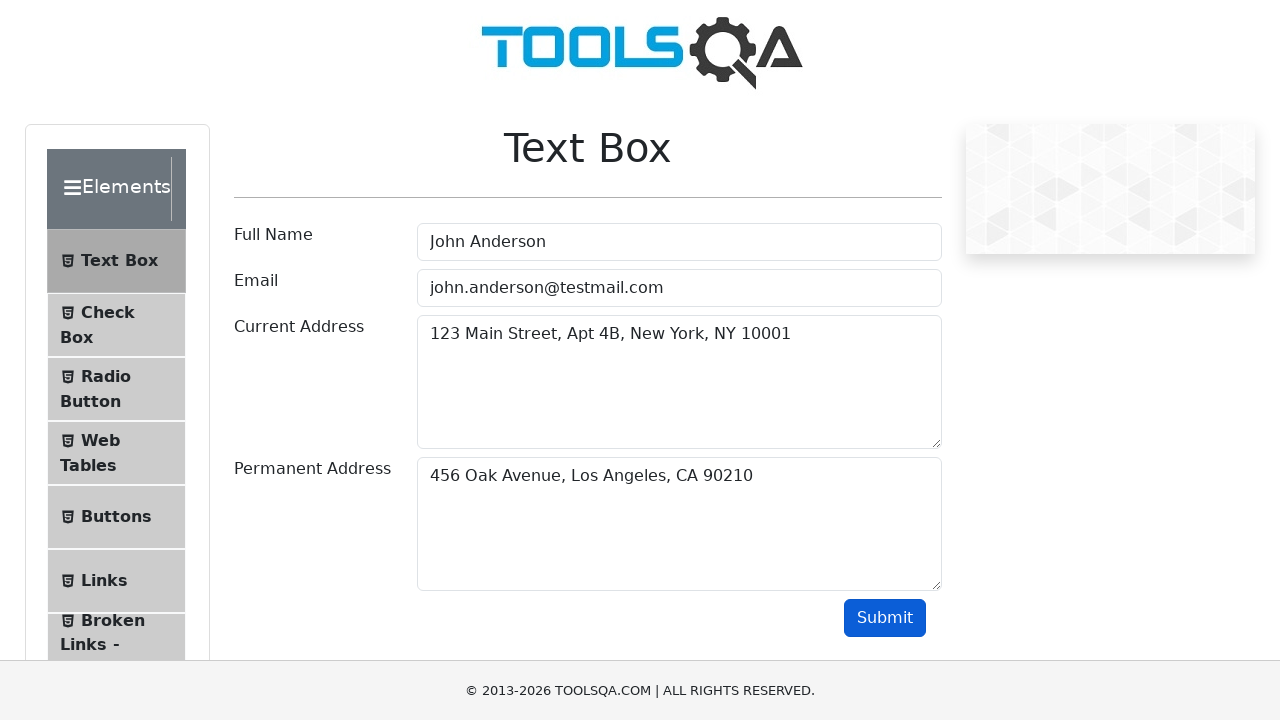

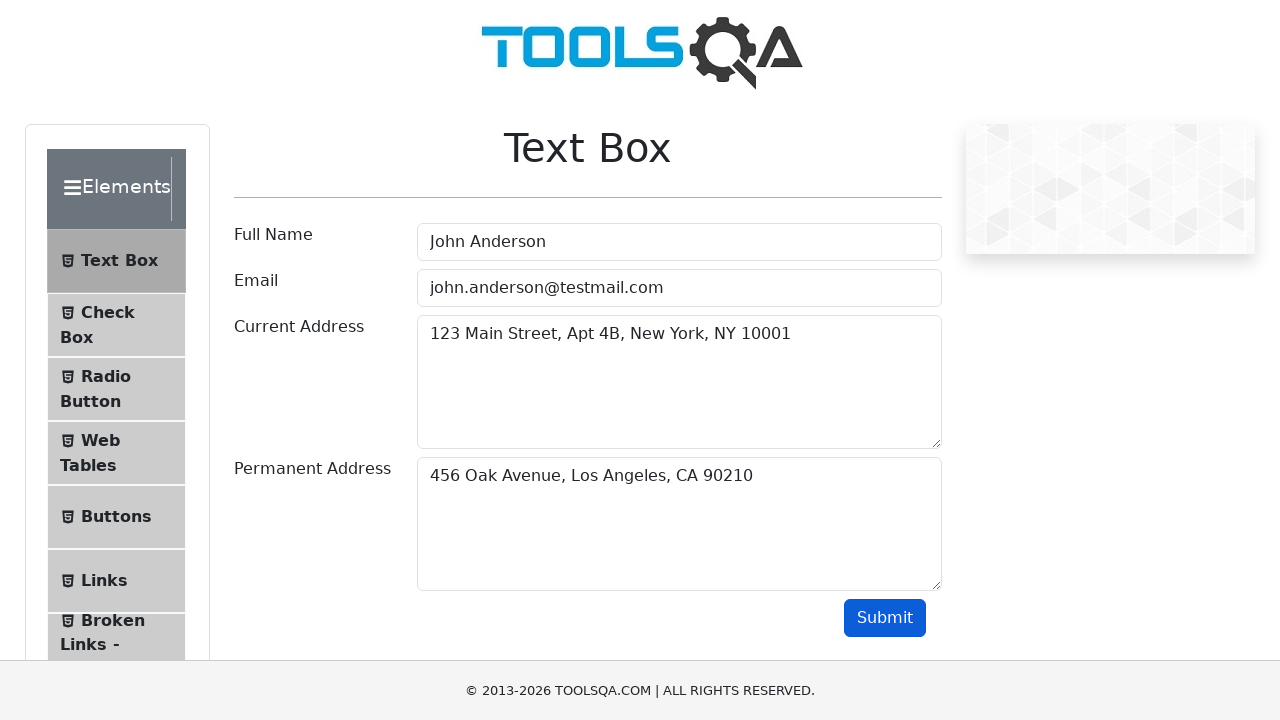